Tests the contact form validation on Consultoria Global website by navigating to the contact page, filling out the form with an invalid email, and verifying that an email validation error message is displayed.

Starting URL: https://www.consultoriaglobal.com.ar/cgweb/

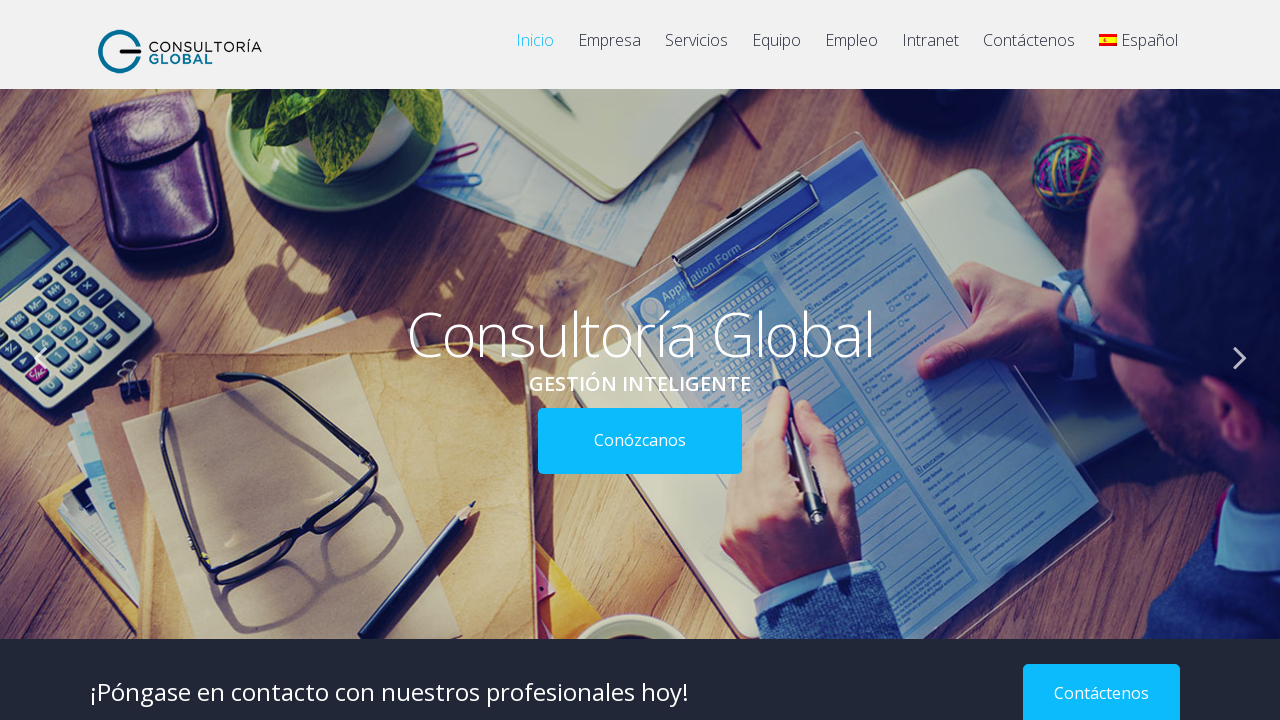

Clicked contact button to navigate to contact page at (1029, 50) on a[href='https://www.consultoriaglobal.com.ar/cgweb/?page_id=370']
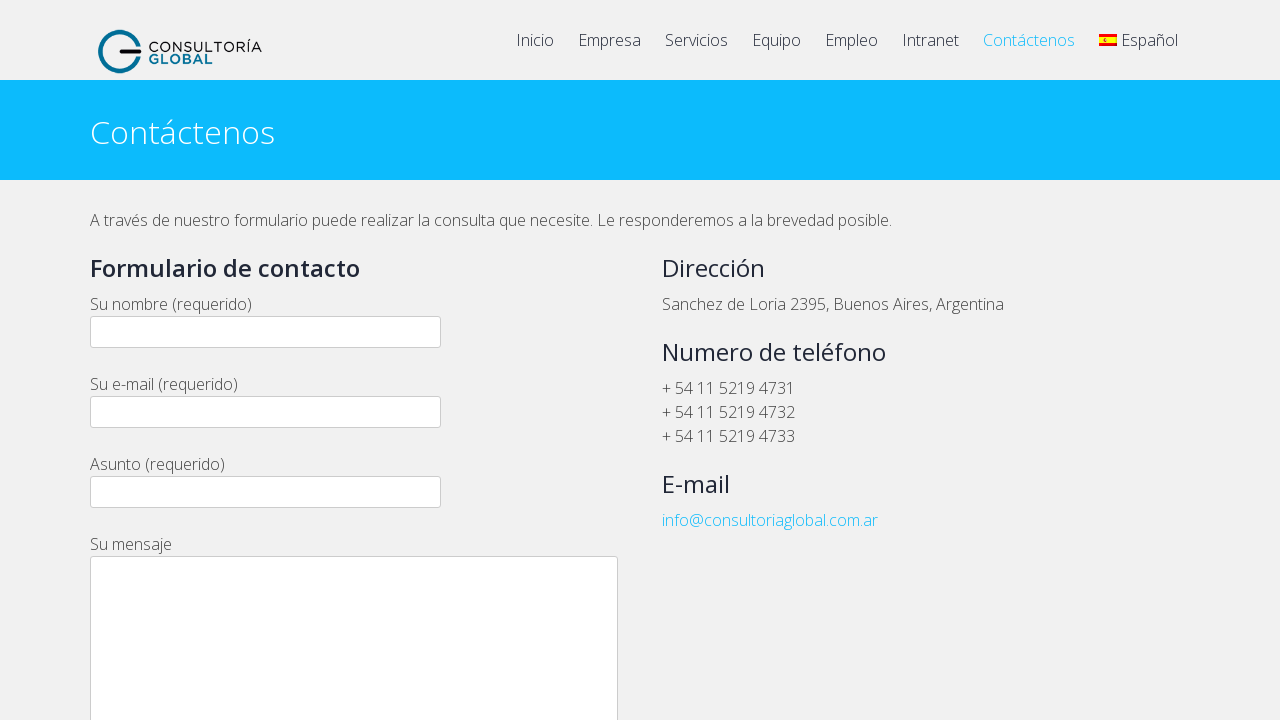

Contact page loaded successfully
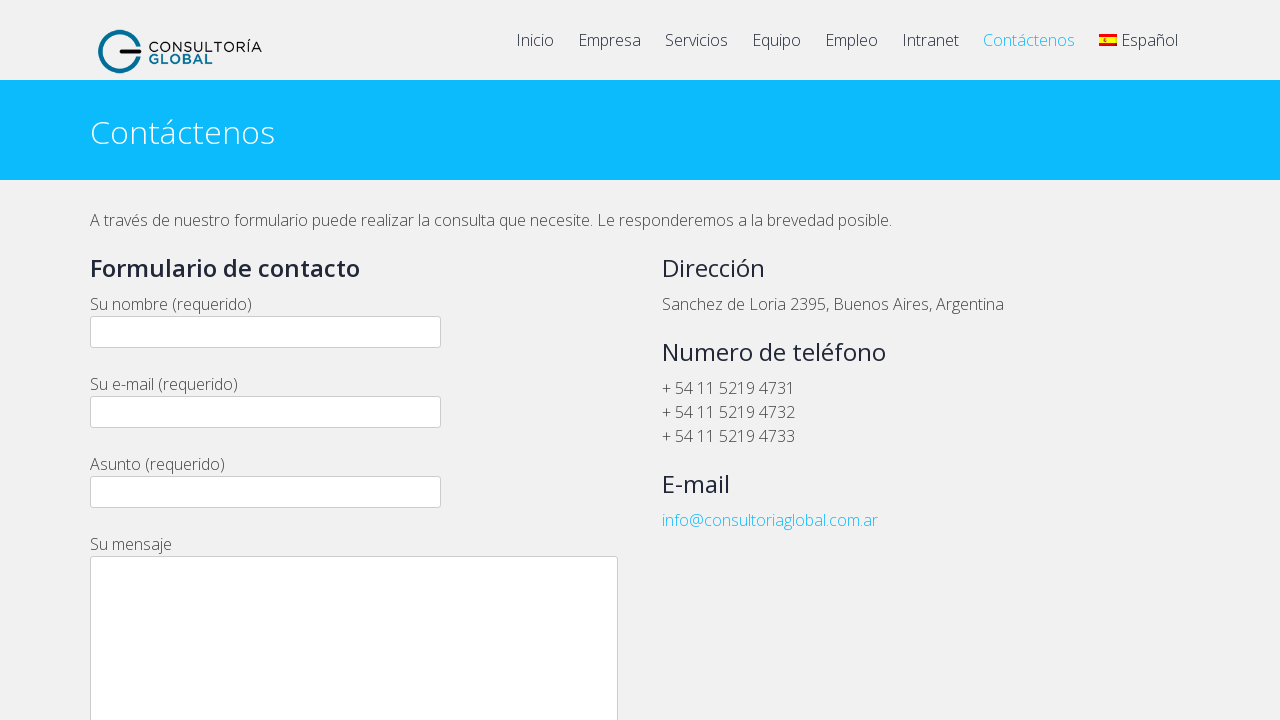

Filled name field with 'Juan Garcia' on input[name='your-name']
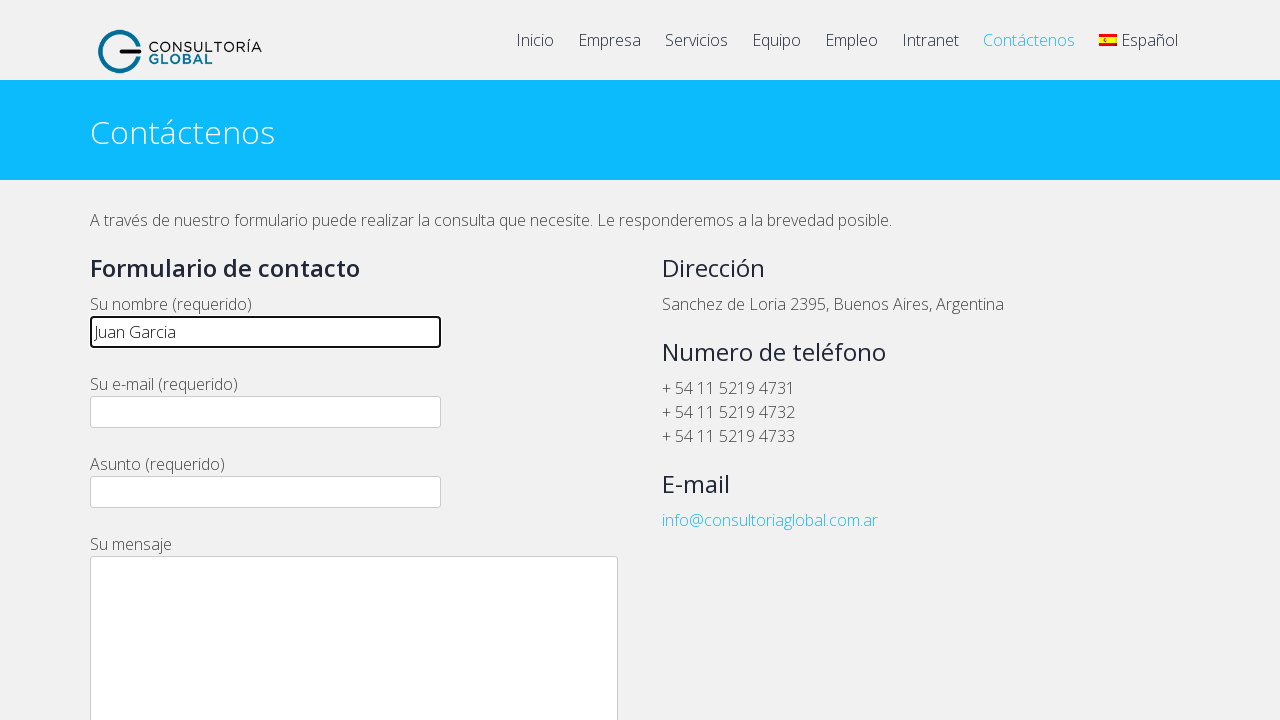

Filled email field with invalid email 'example' on input[name='your-email']
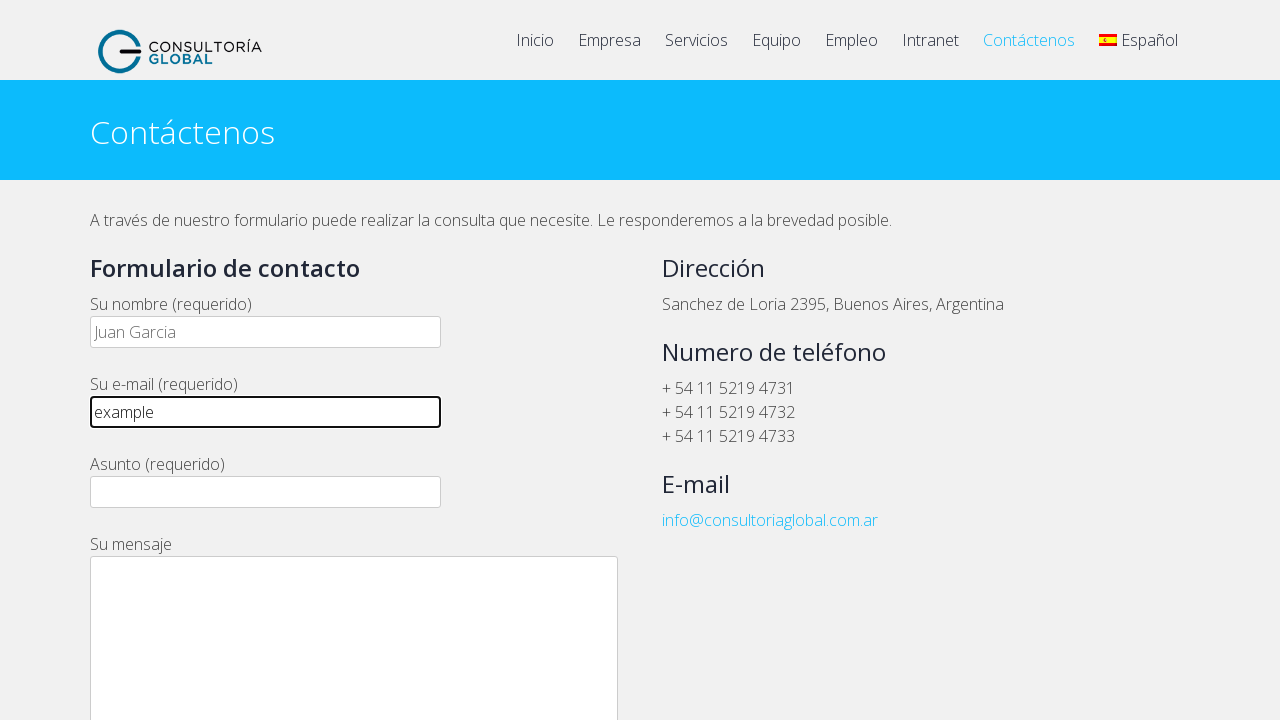

Filled subject field with 'Consulta de prueba' on input[name='your-subject']
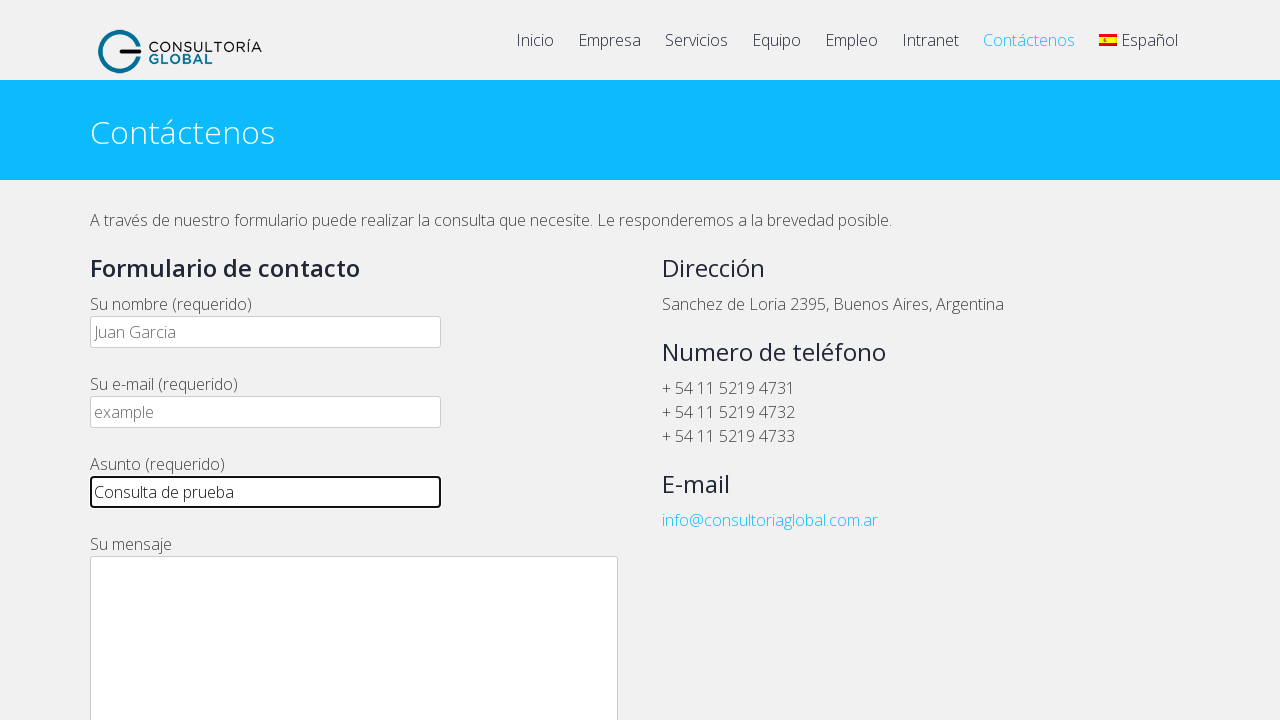

Clicked send button to submit contact form at (144, 360) on xpath=//*[@id='wpcf7-f1297-p370-o1']/form/p[7]/input
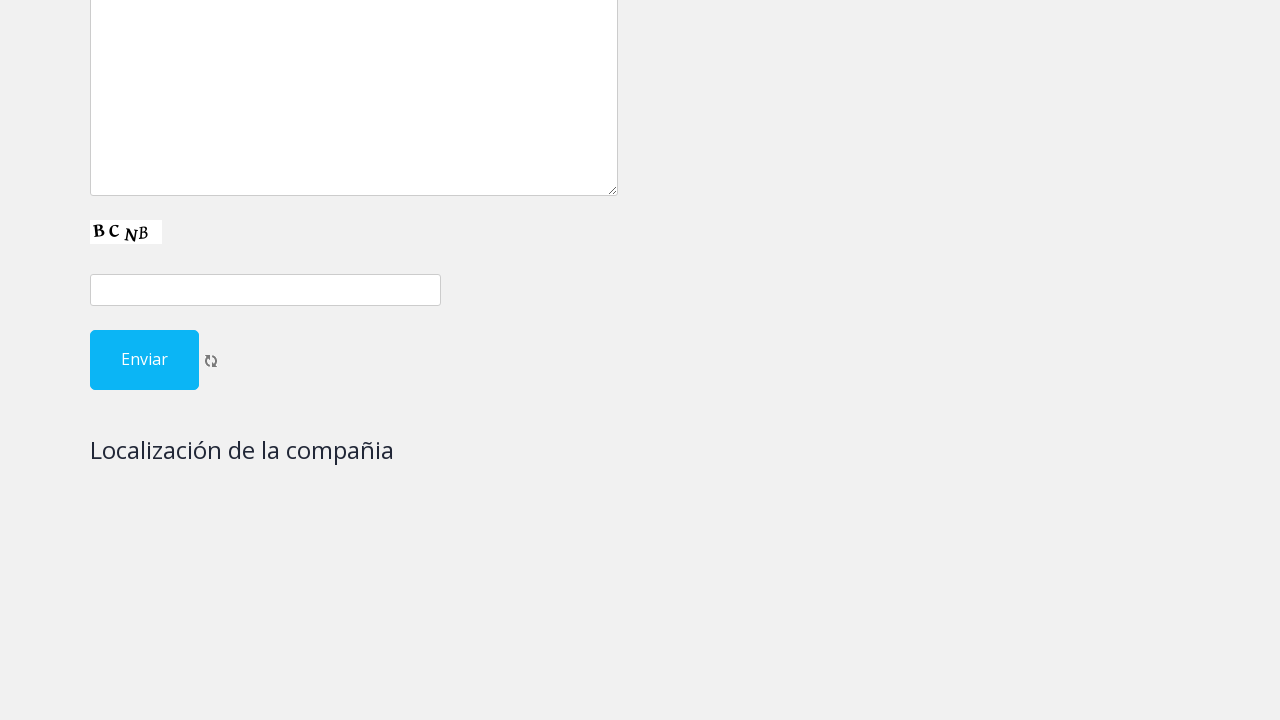

Email validation error message appeared
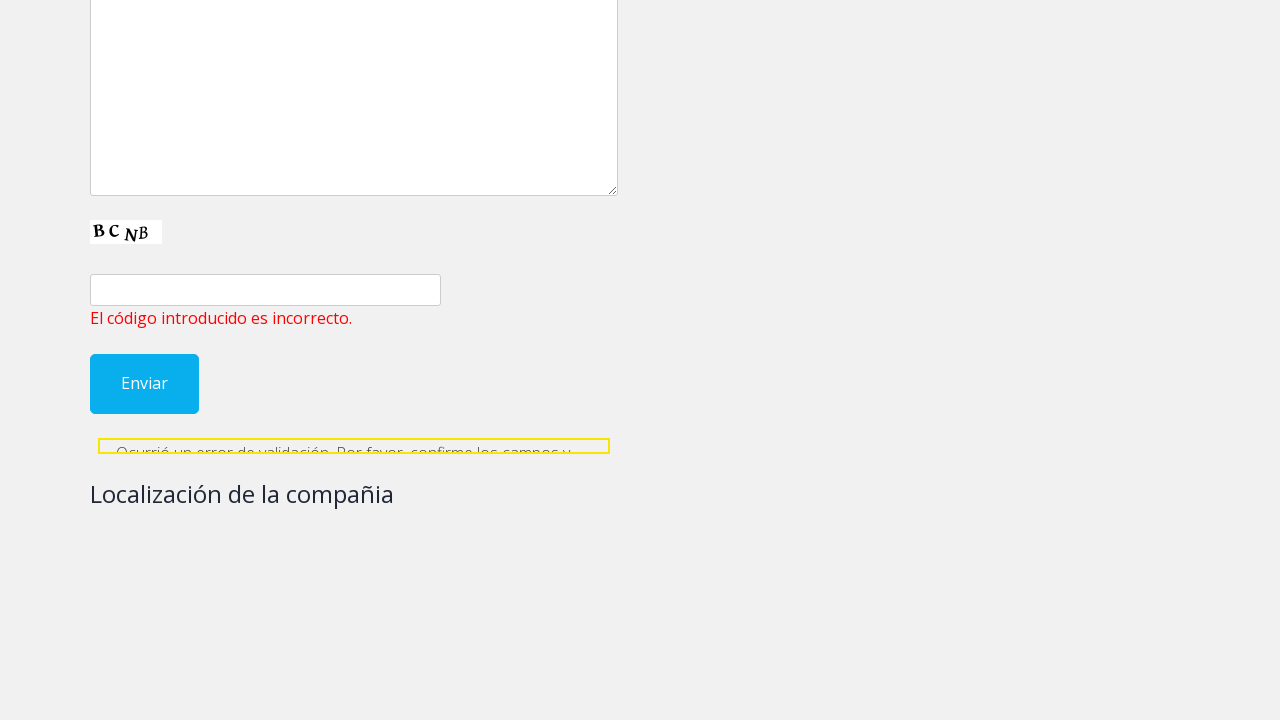

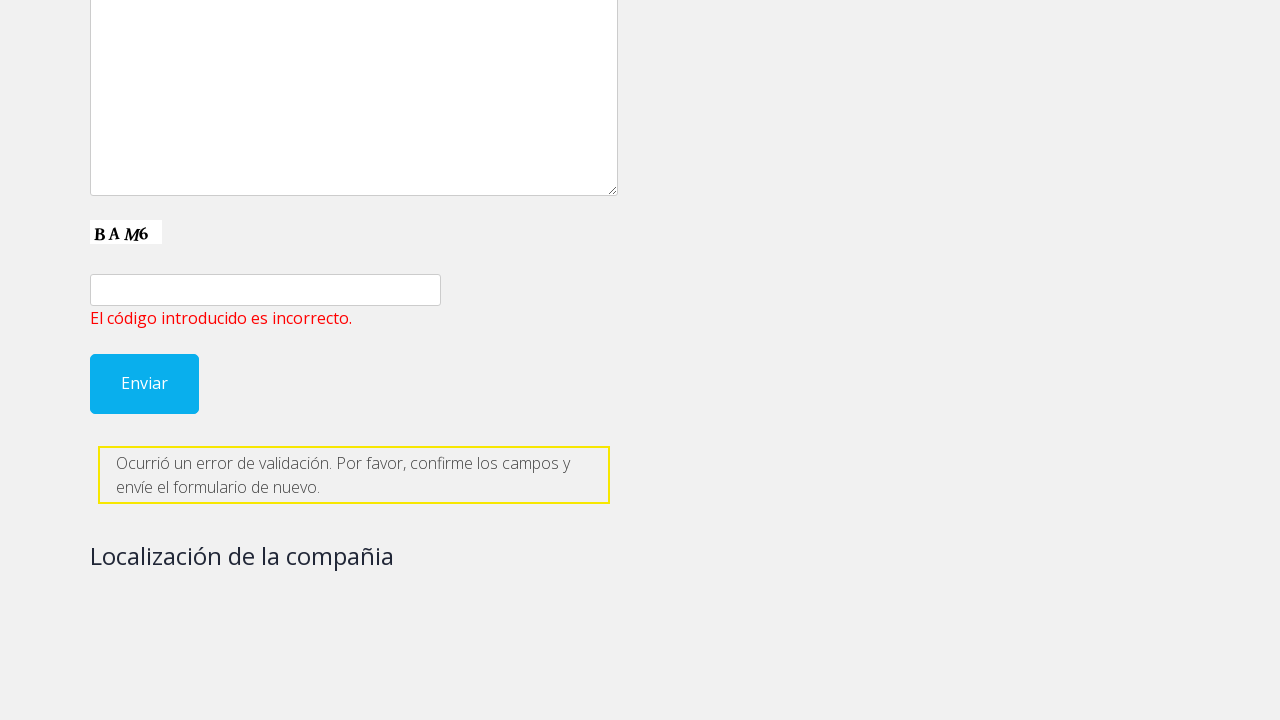